Tests a math quiz form by reading two displayed numbers, calculating their sum, selecting the correct answer from a dropdown menu, and submitting the form.

Starting URL: http://suninjuly.github.io/selects1.html

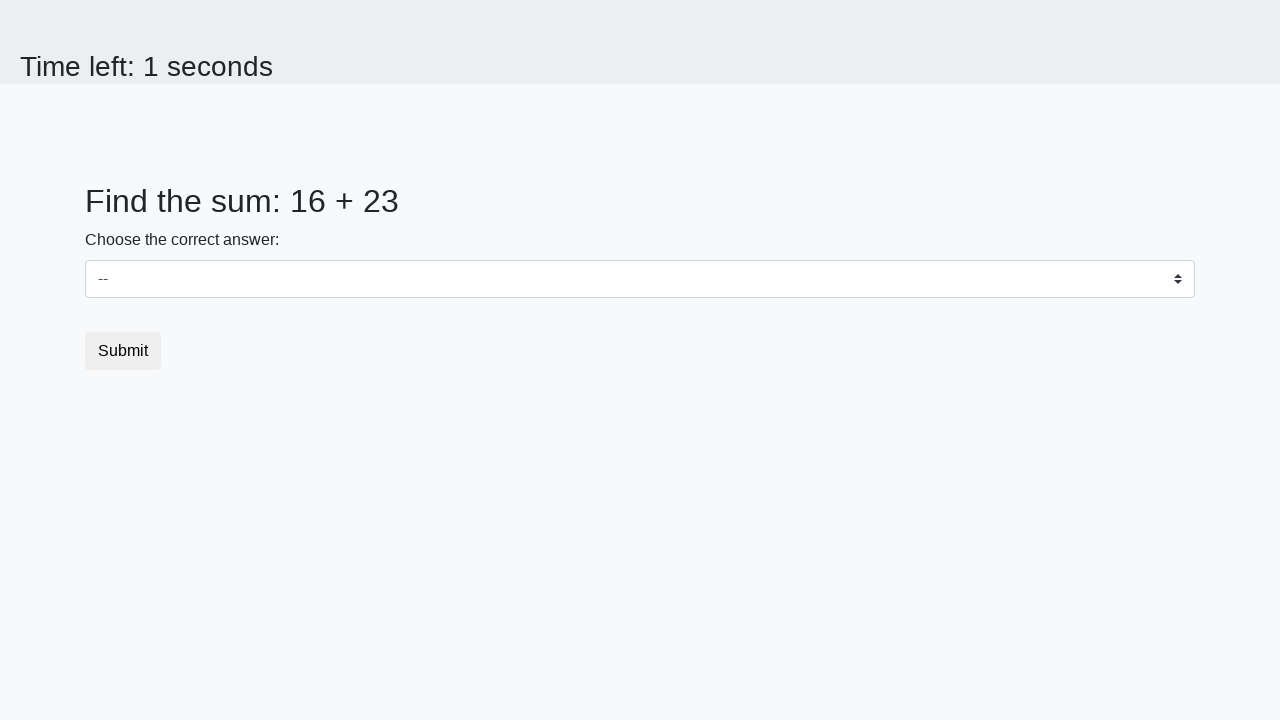

Read first number from #num1 element
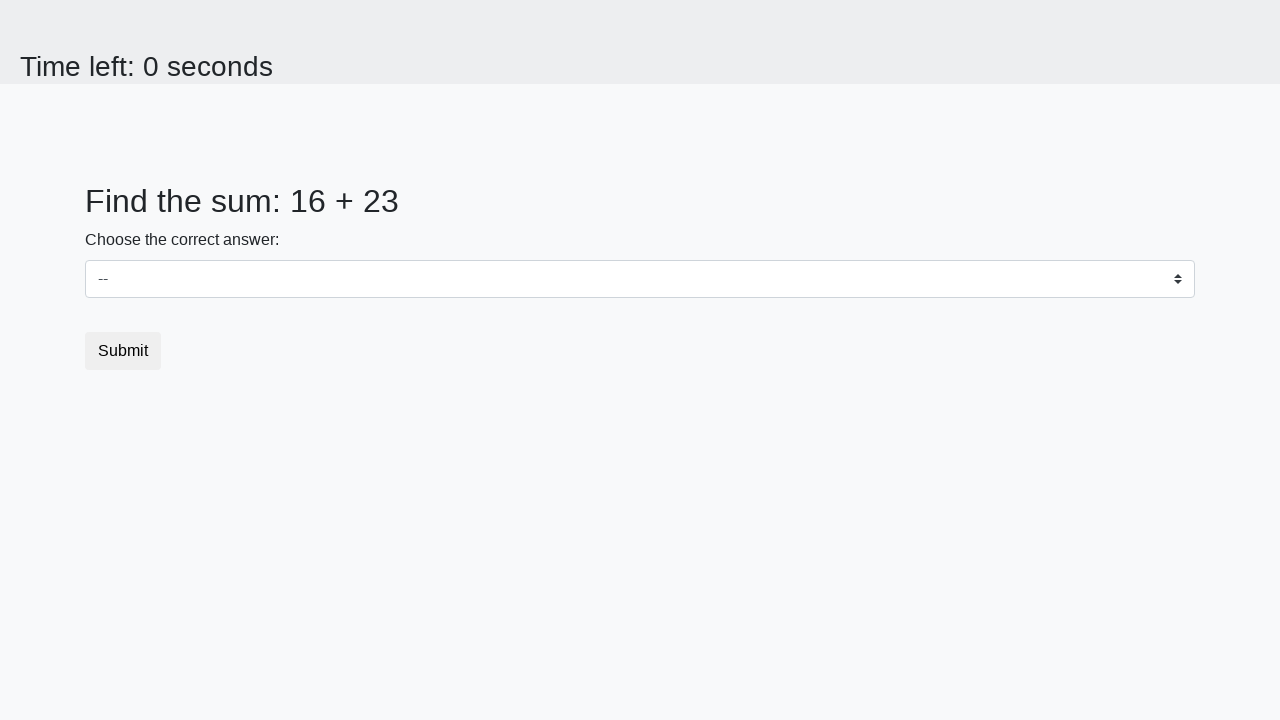

Read second number from #num2 element
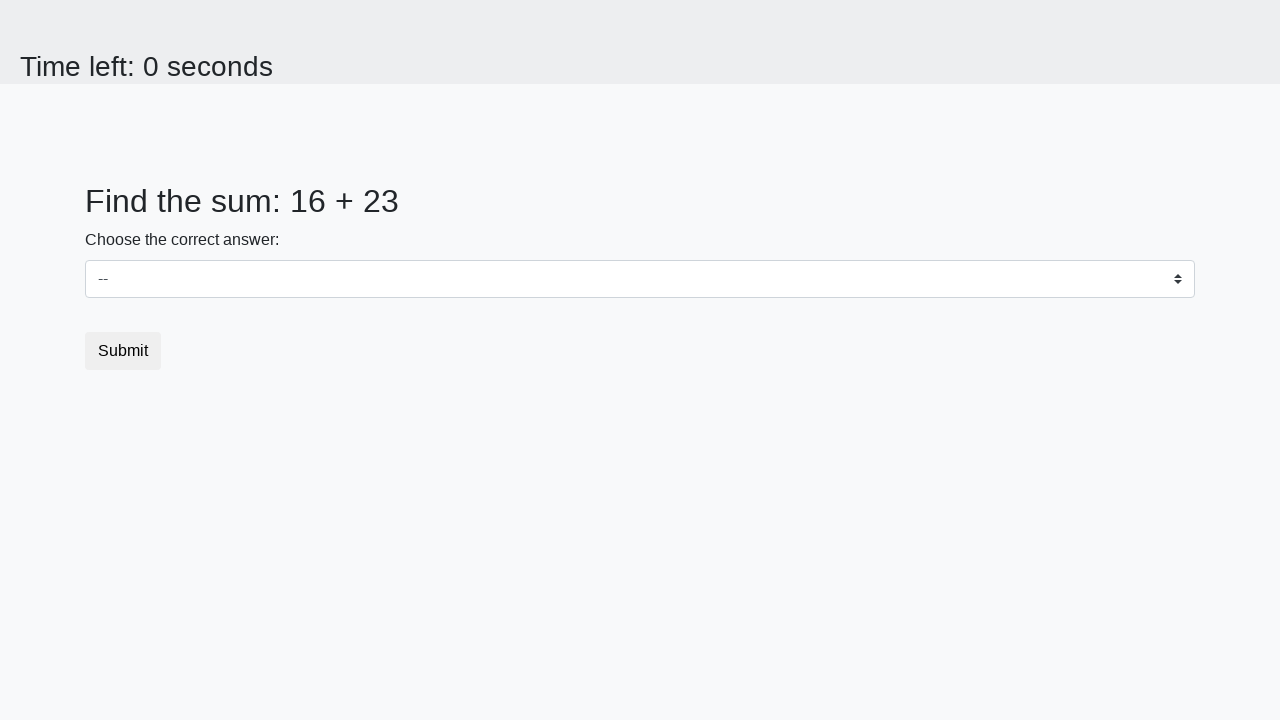

Calculated sum of two numbers: 39
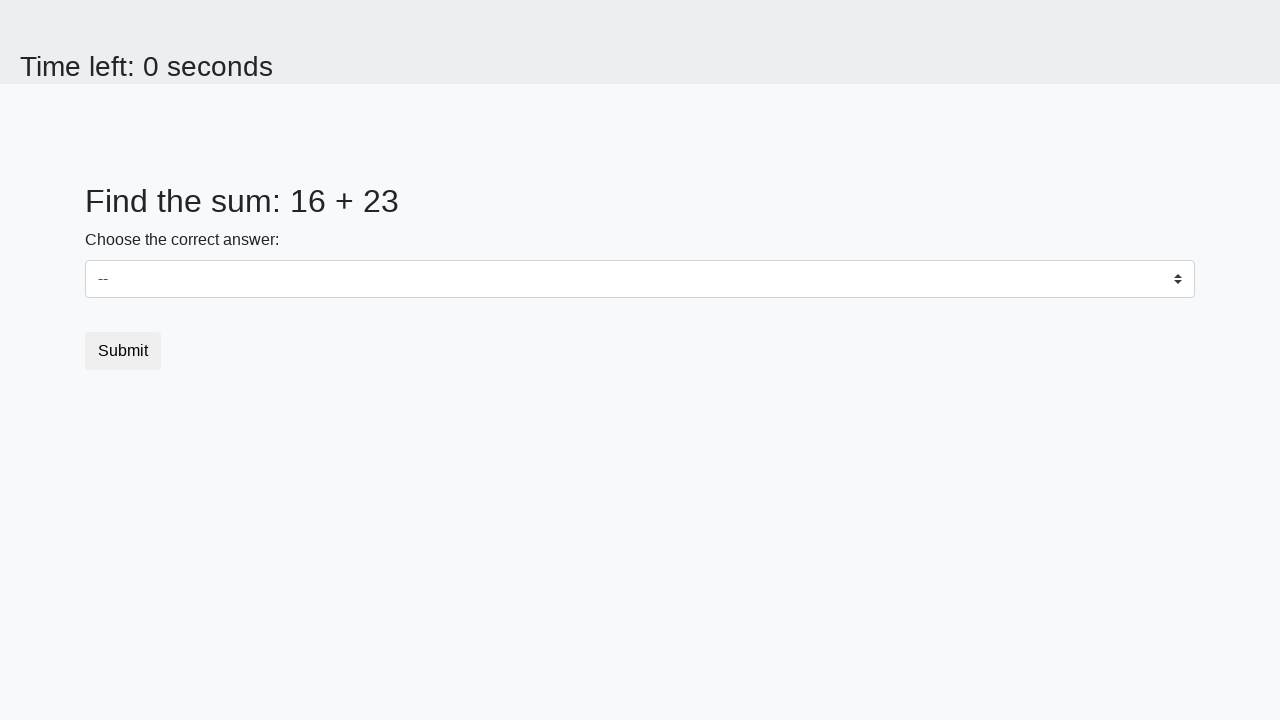

Selected answer '39' from dropdown menu on select
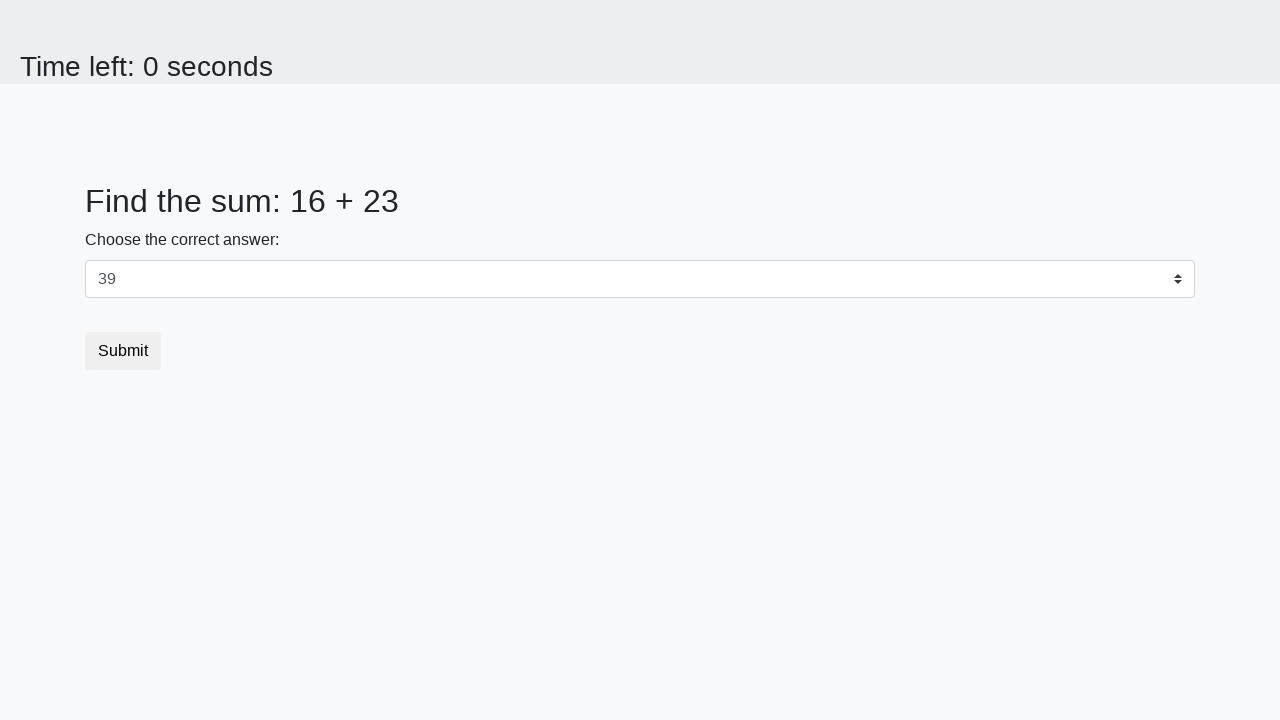

Clicked submit button to submit the form at (123, 351) on [type='submit']
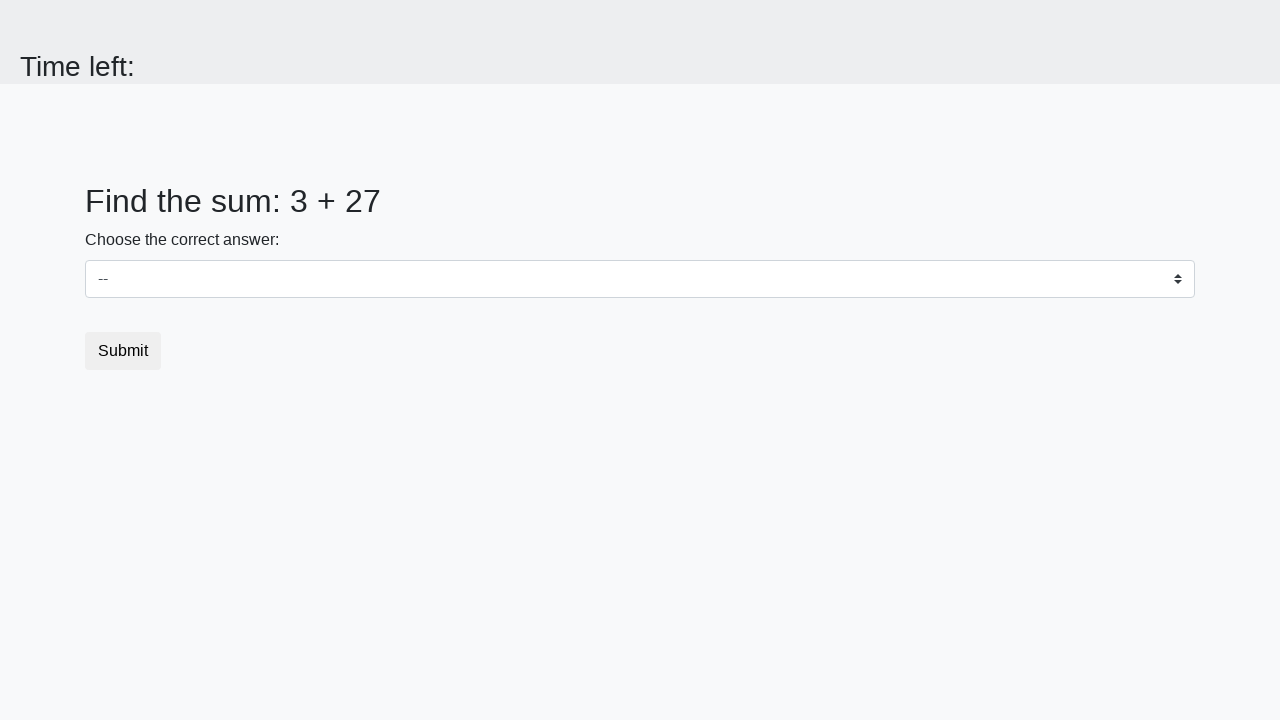

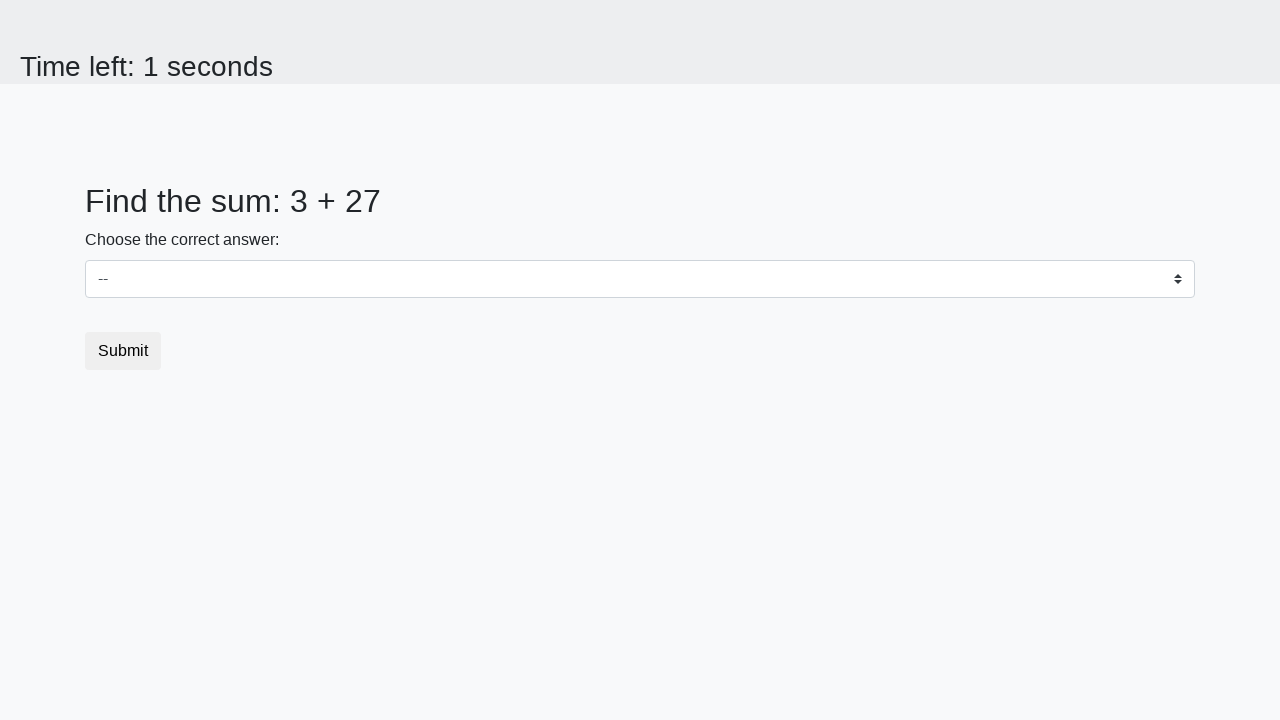